Tests file upload functionality by selecting a file using the file input element on a QA practice website

Starting URL: https://qa-automation-practice.netlify.app/file-upload.html

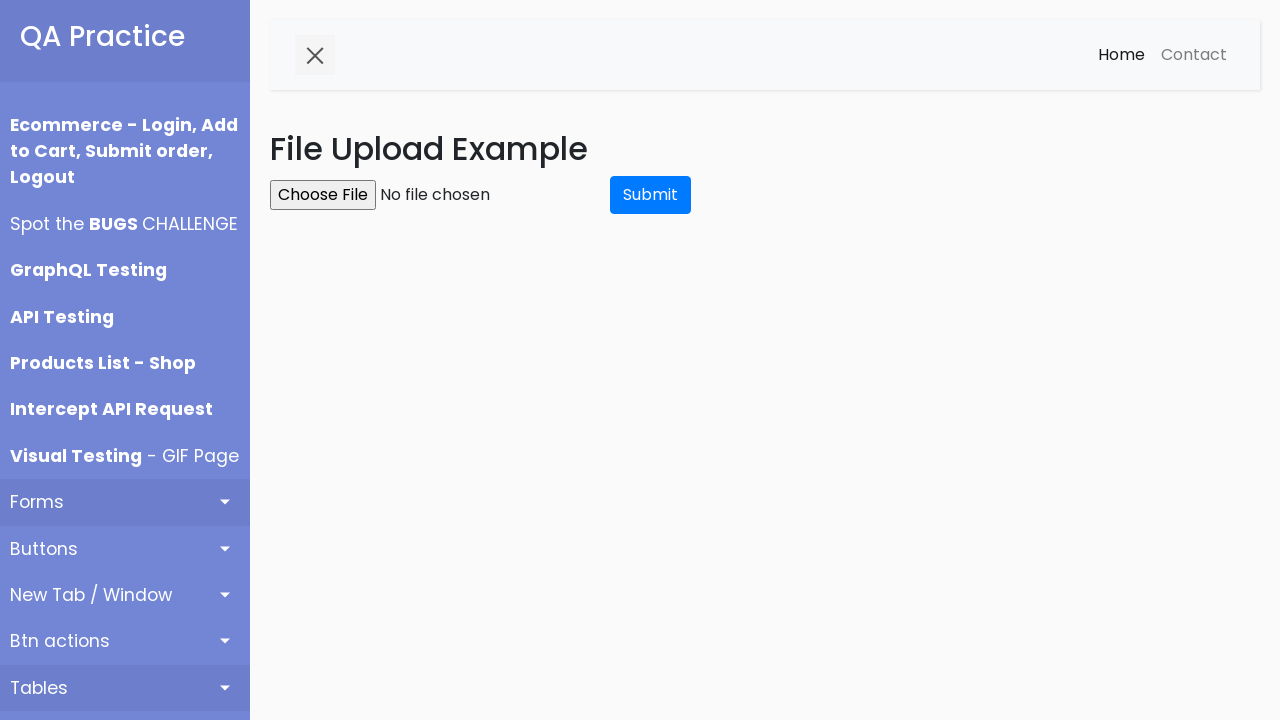

Located file upload input element with ID 'file_upload'
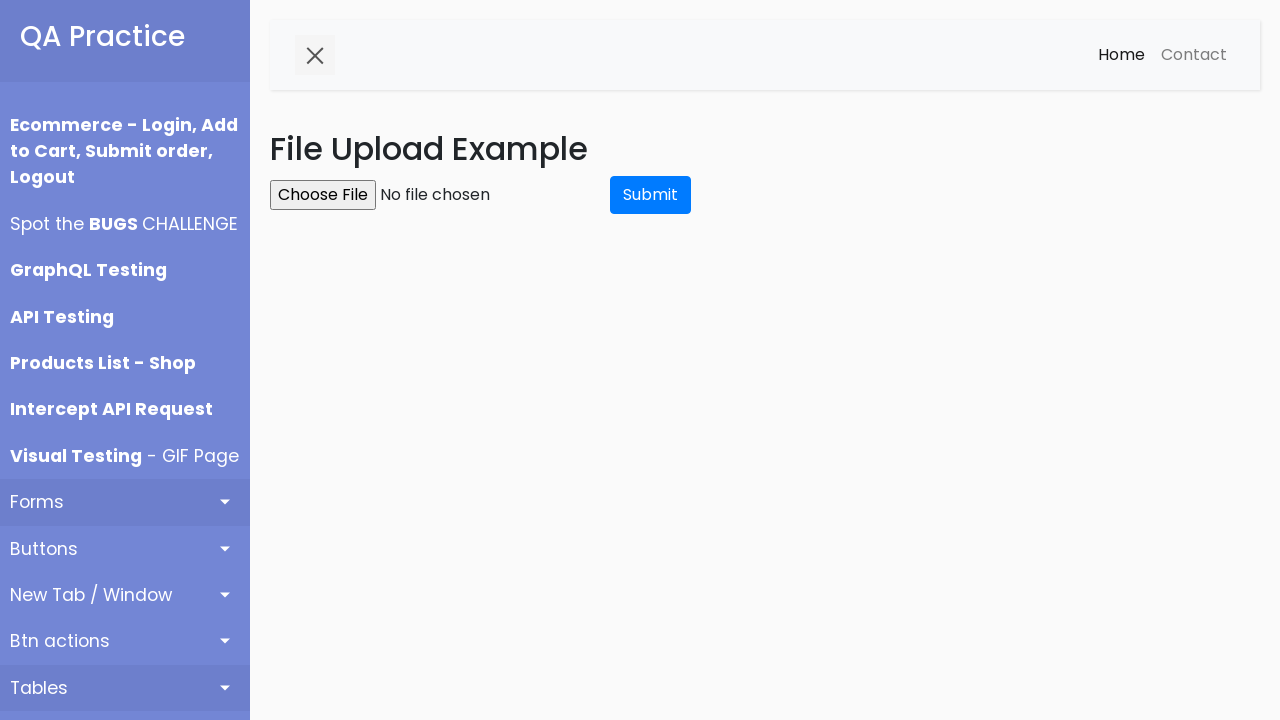

Created temporary test file with .txt extension
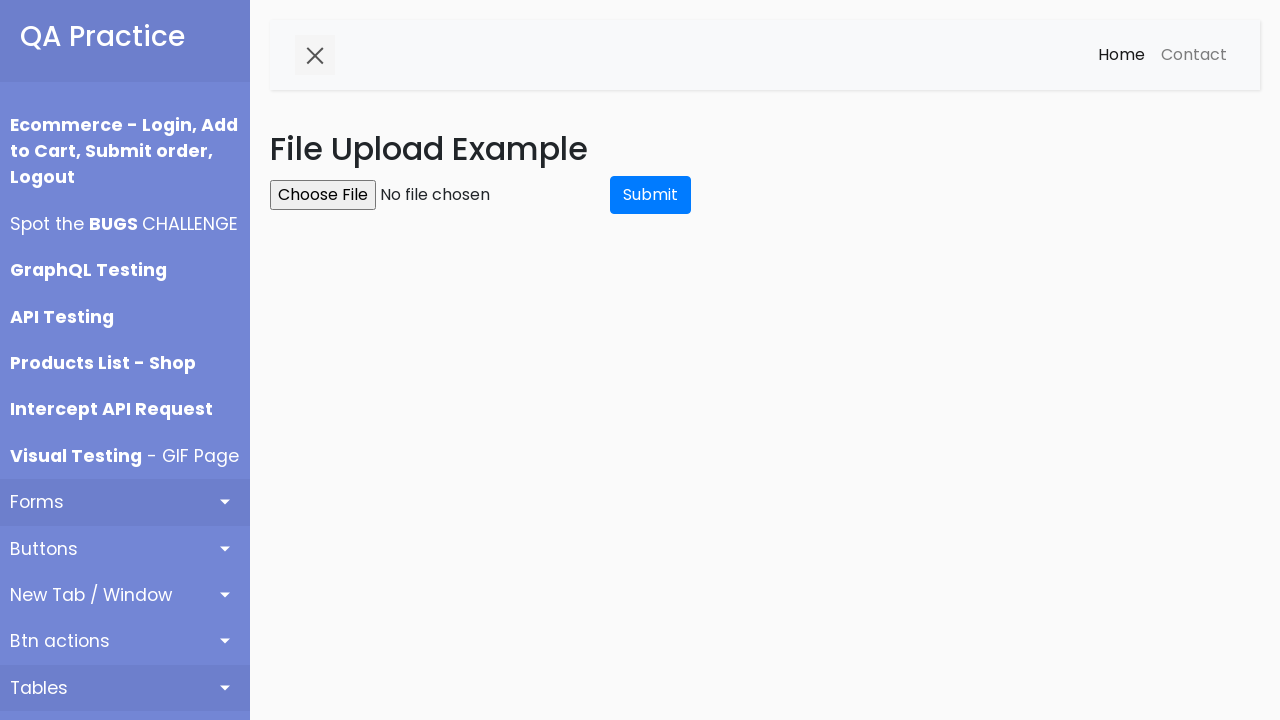

Uploaded file using set_input_files method
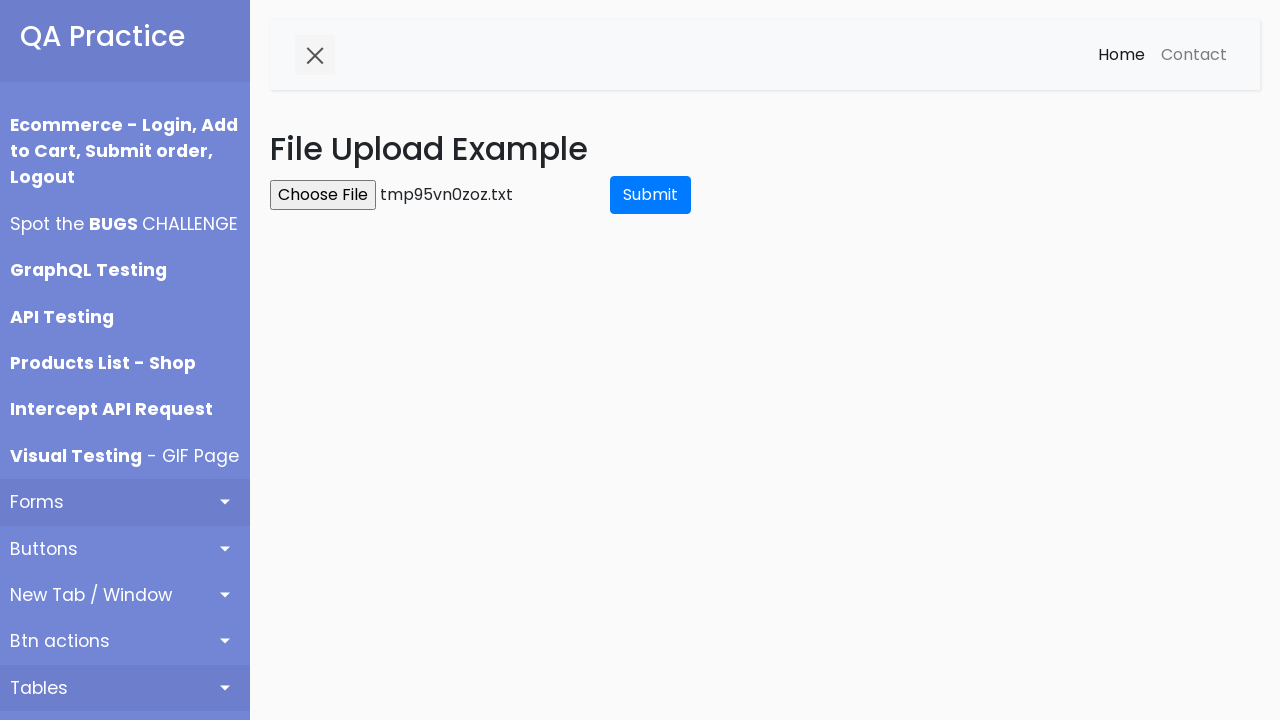

Deleted temporary test file
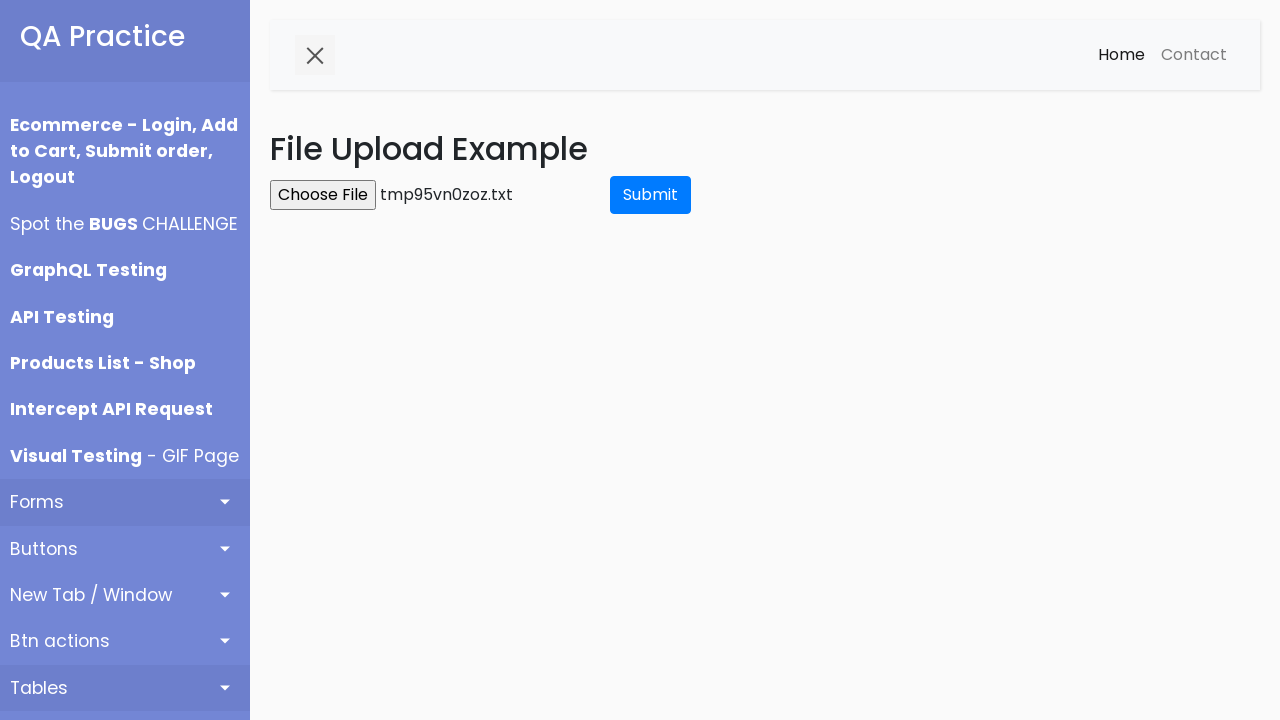

Waited 1000ms for upload processing to complete
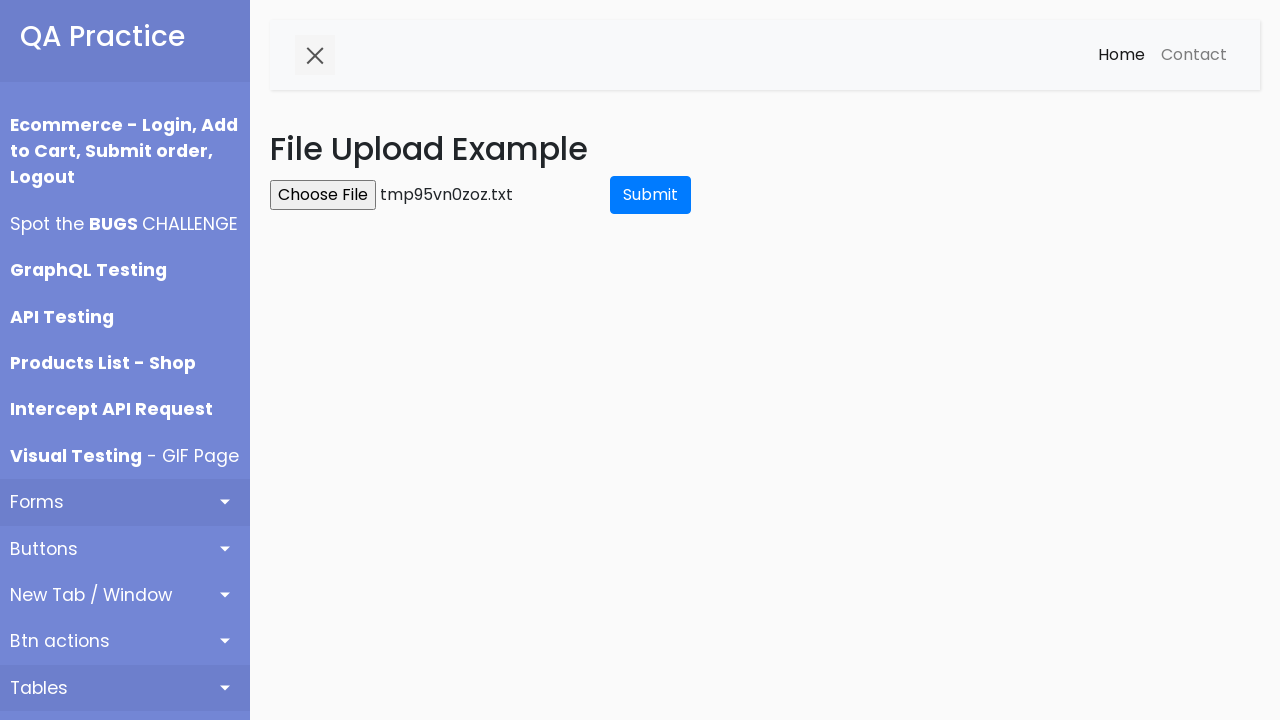

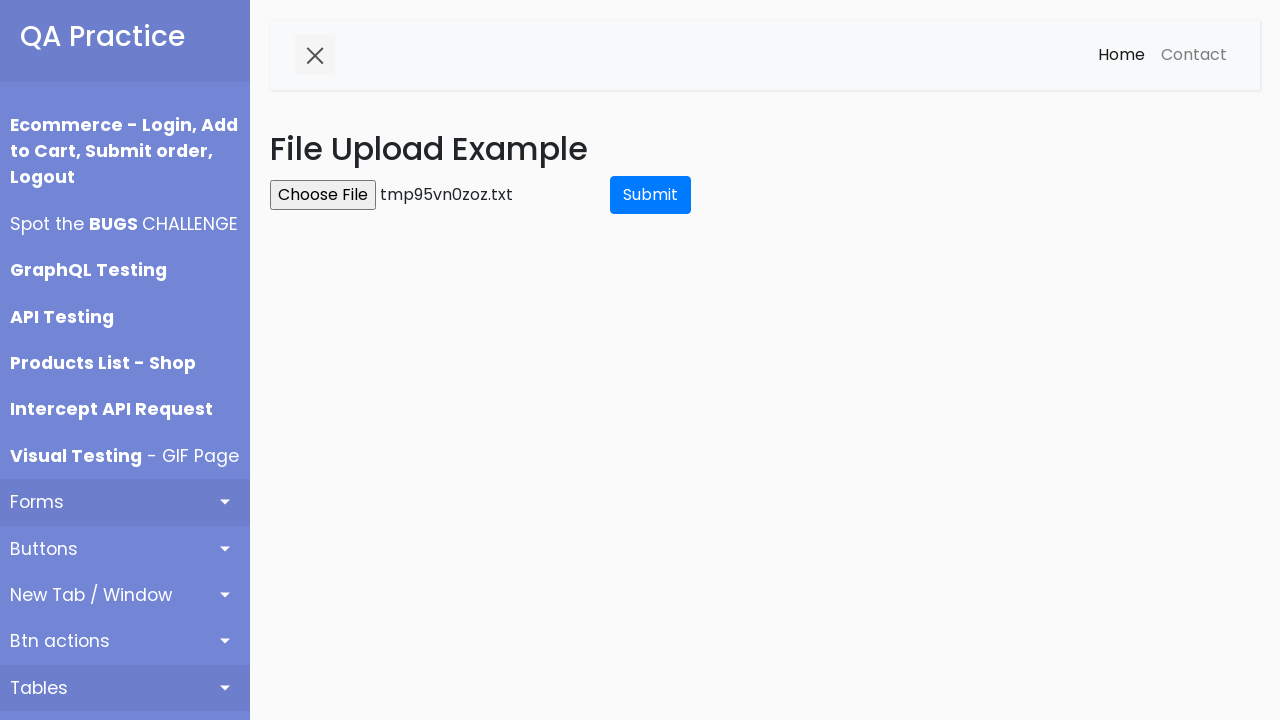